Tests that entering a number above 100 displays the correct error message "Number is too big"

Starting URL: https://kristinek.github.io/site/tasks/enter_a_number

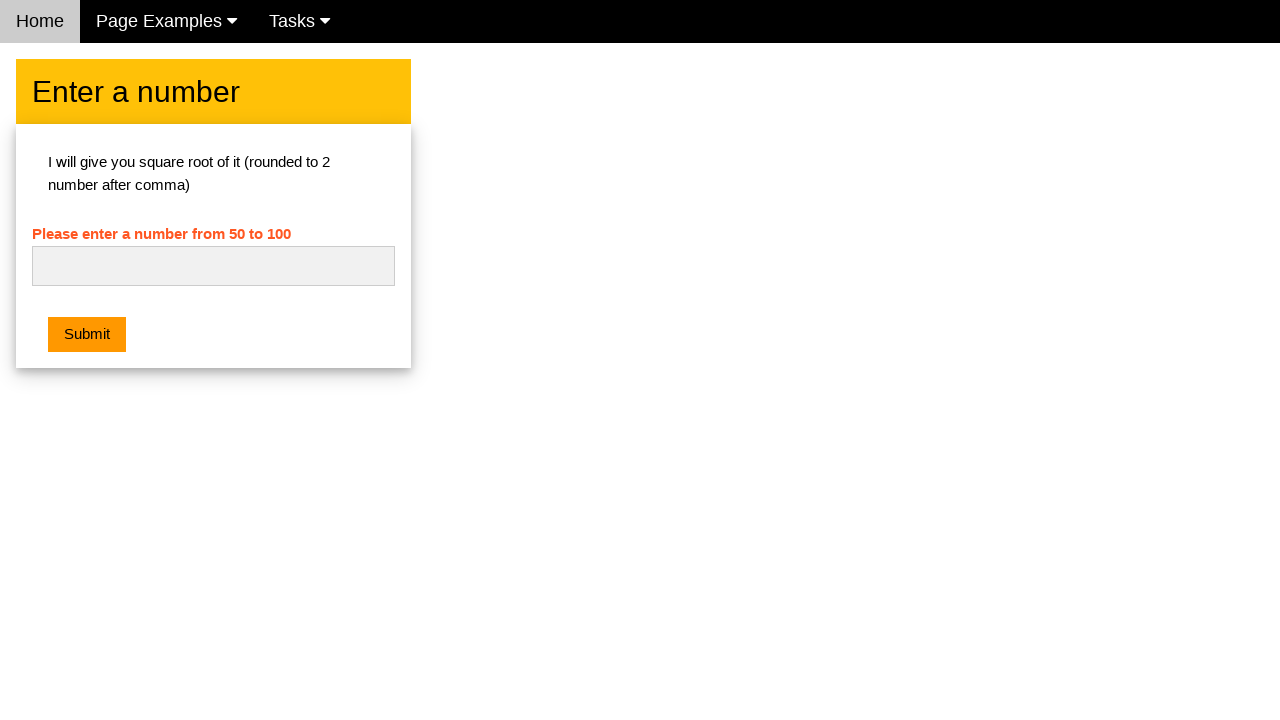

Navigated to the enter a number task page
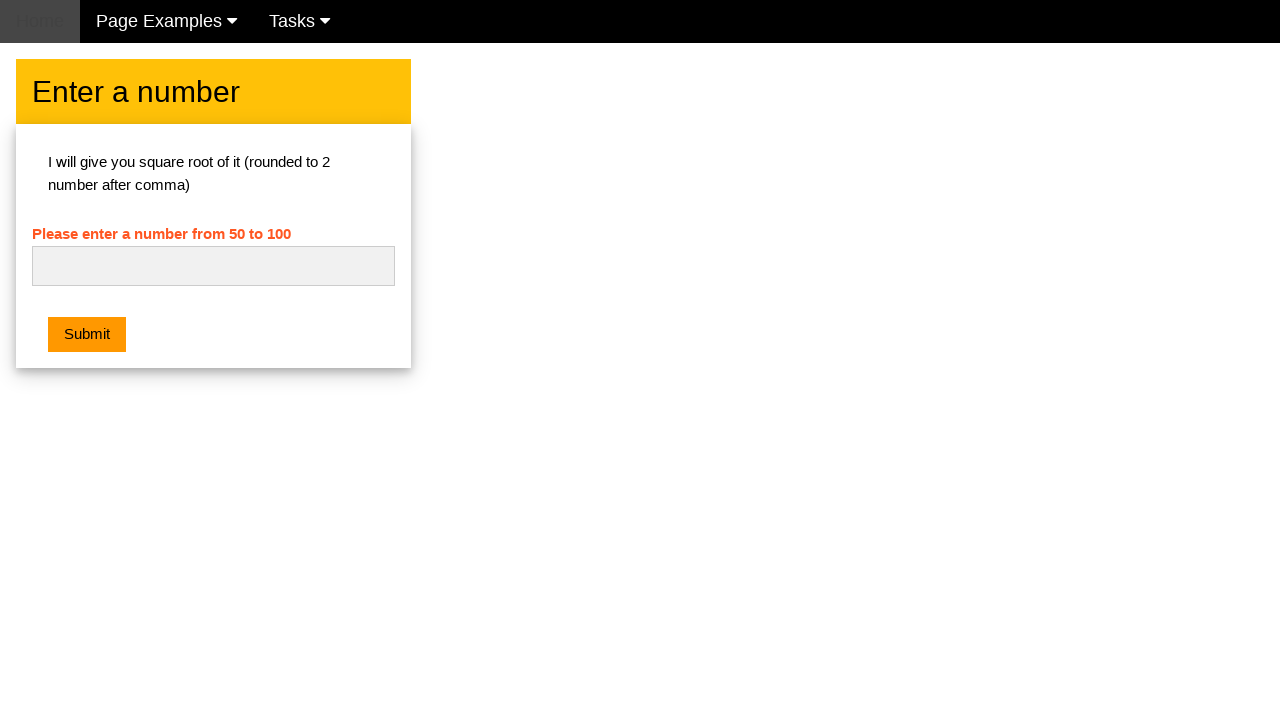

Cleared the number input field on #numb
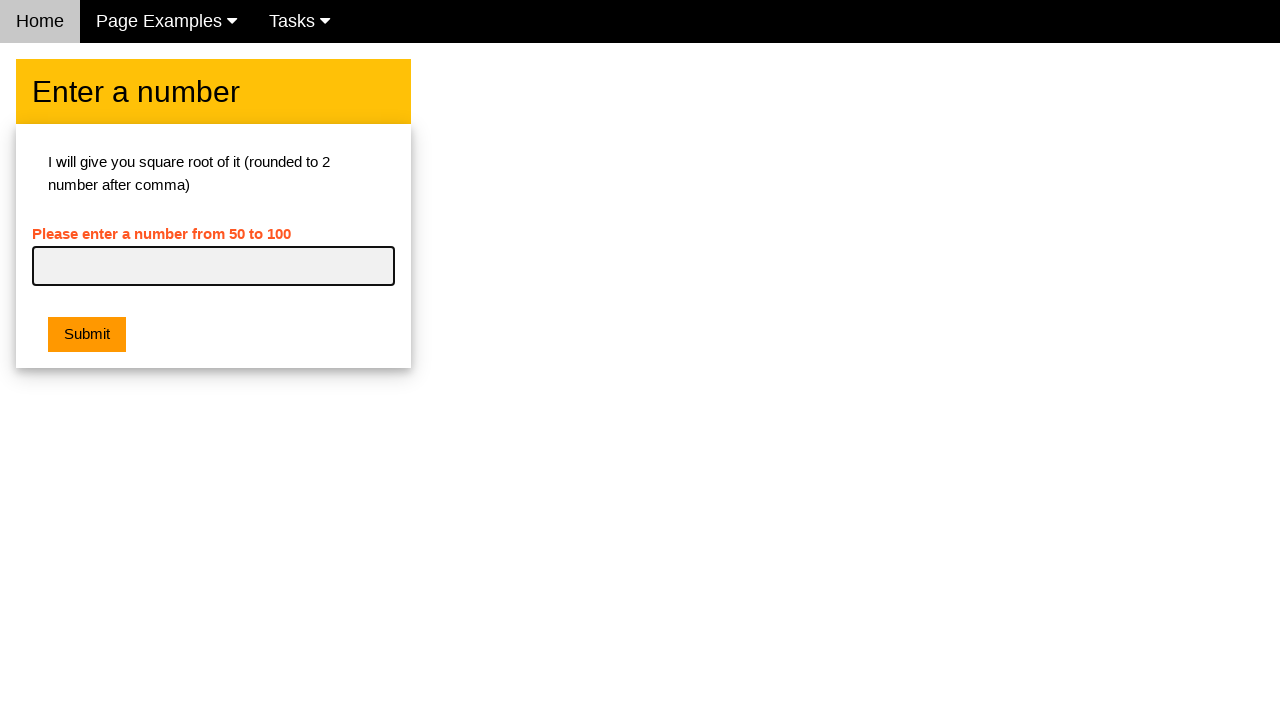

Entered 140 (a number above 100) into the input field on #numb
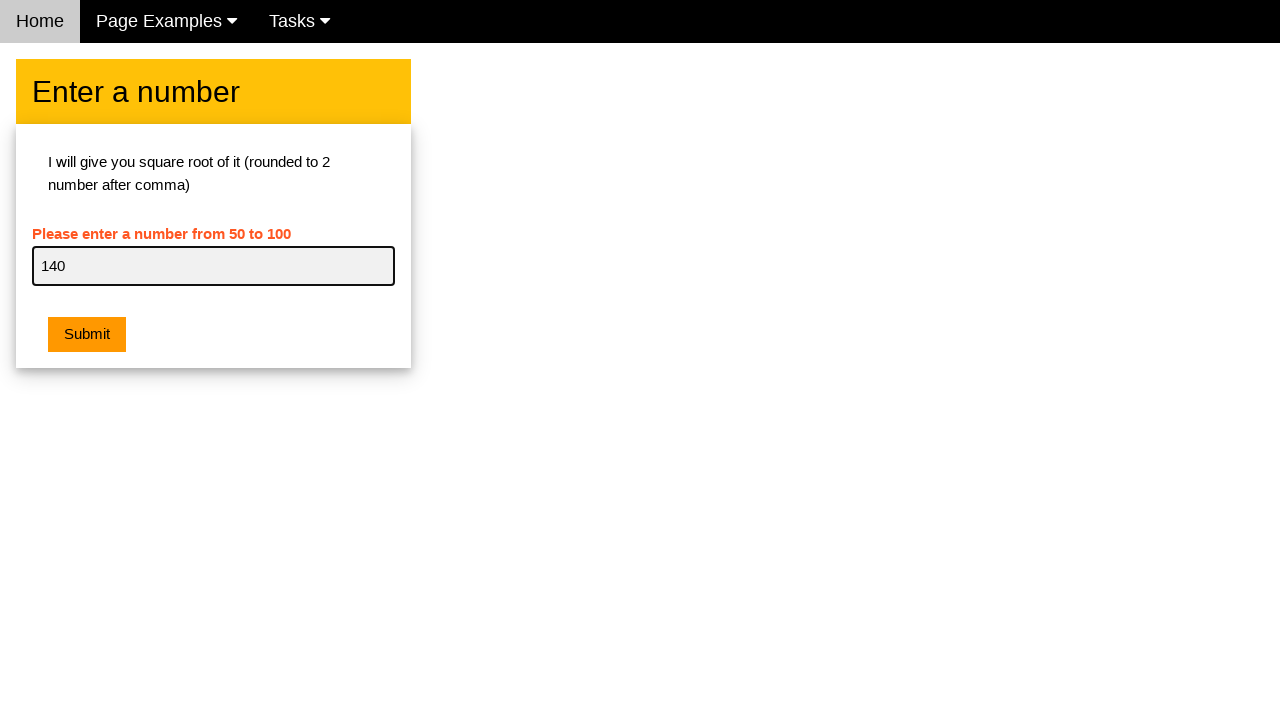

Clicked the submit button at (87, 335) on .w3-orange
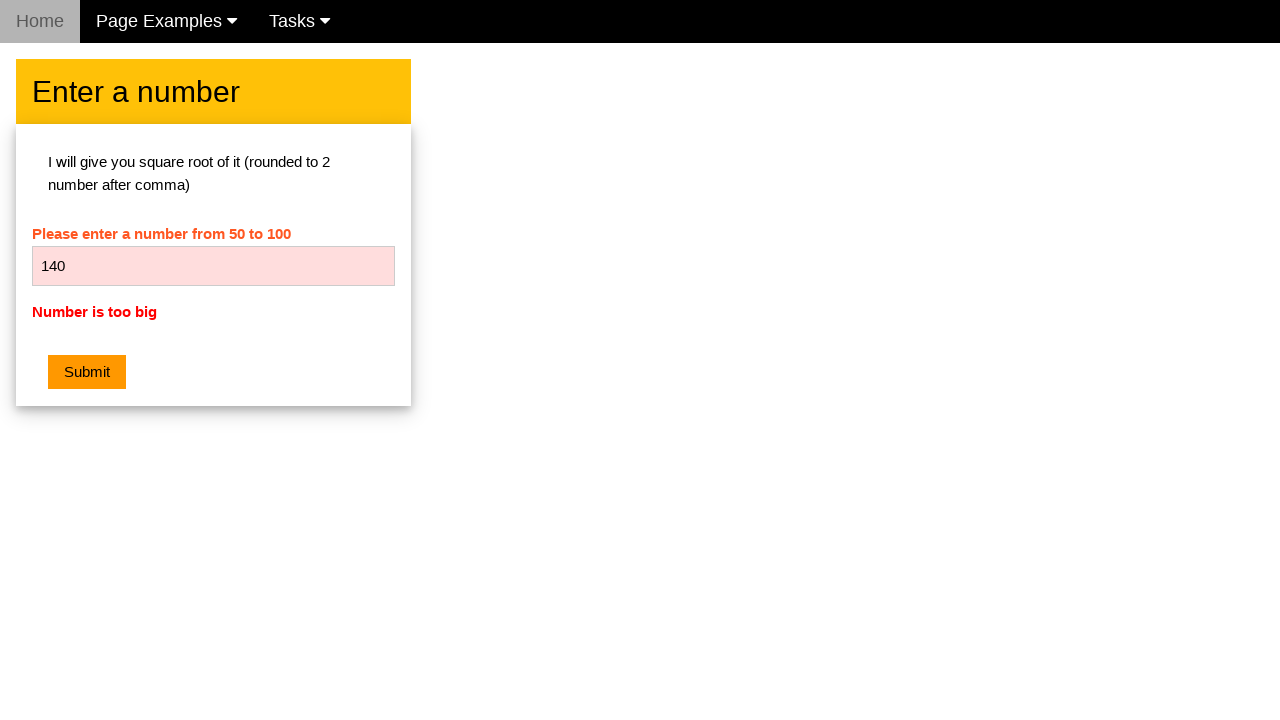

Retrieved error message text
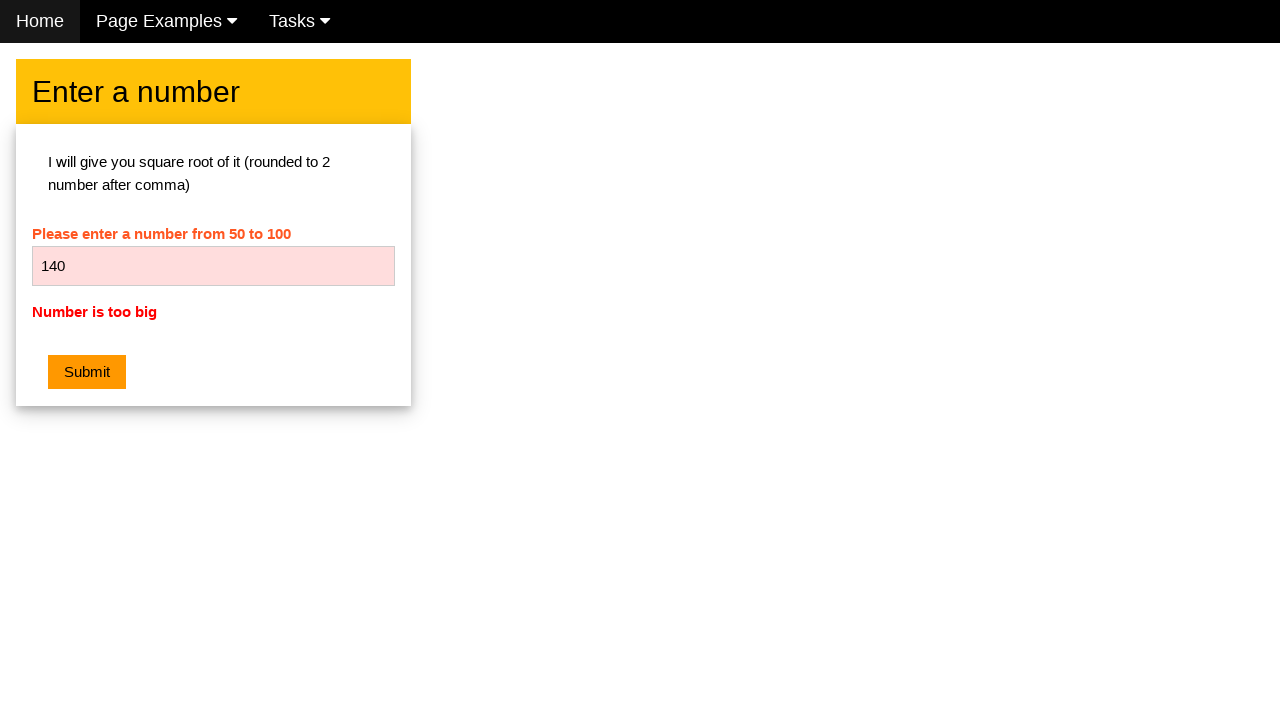

Verified error message is 'Number is too big'
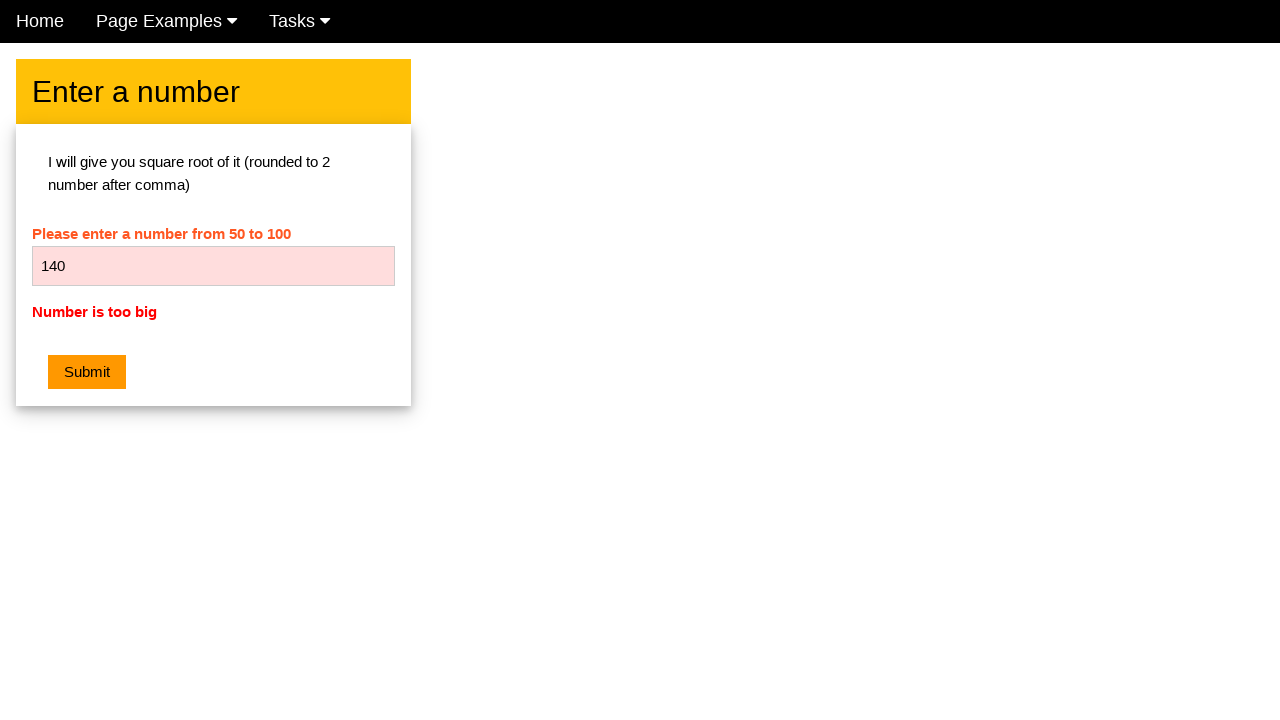

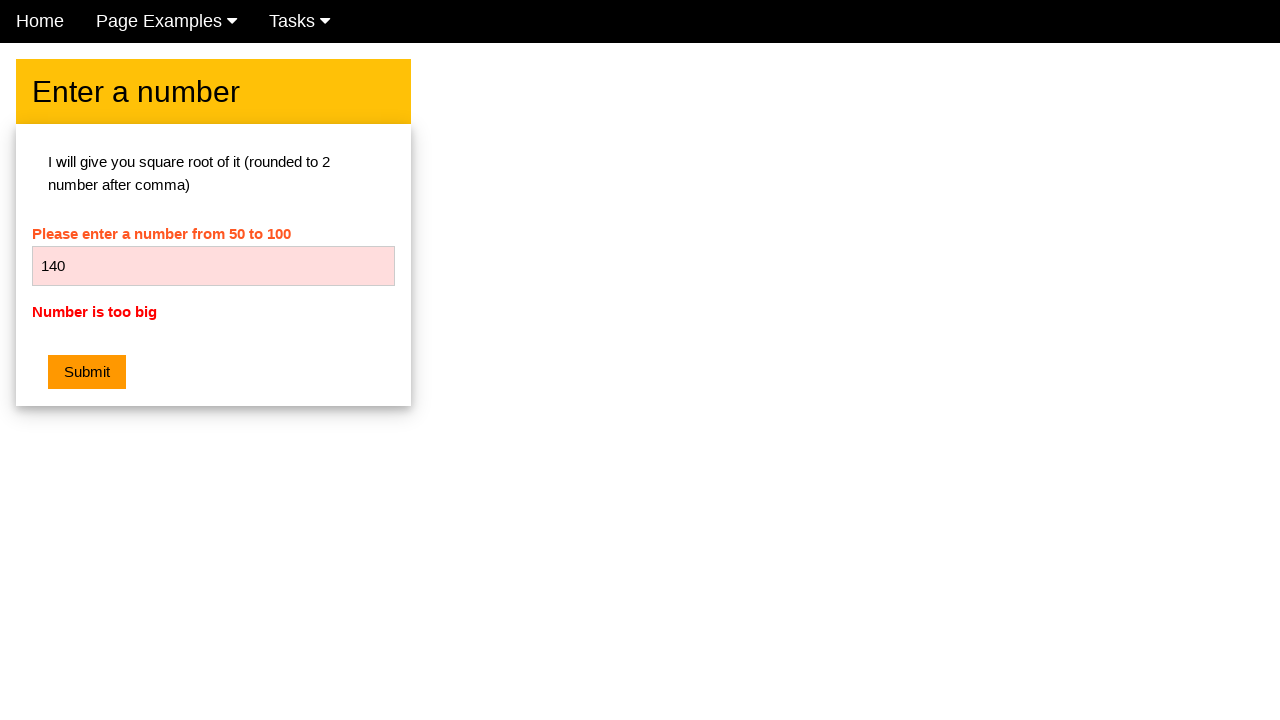